Tests drag and drop functionality by dragging an element from a source location and dropping it onto a target location

Starting URL: https://crossbrowsertesting.github.io/drag-and-drop

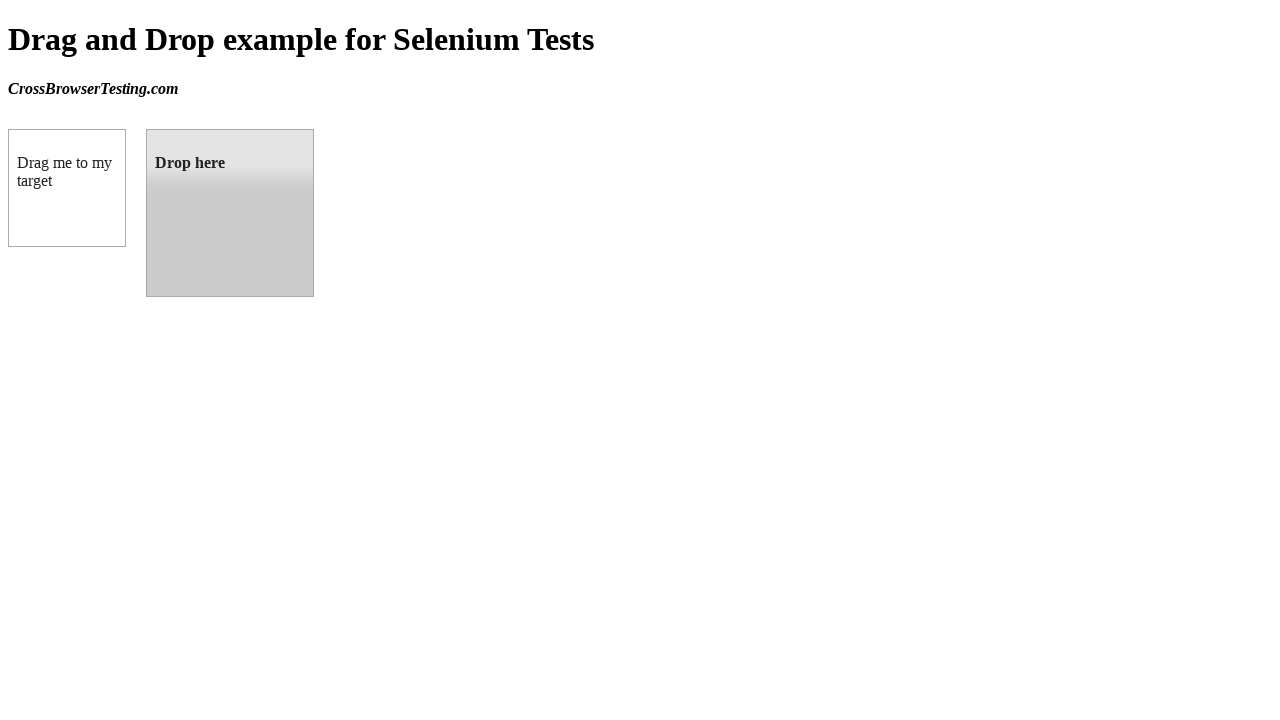

Navigated to drag and drop test page
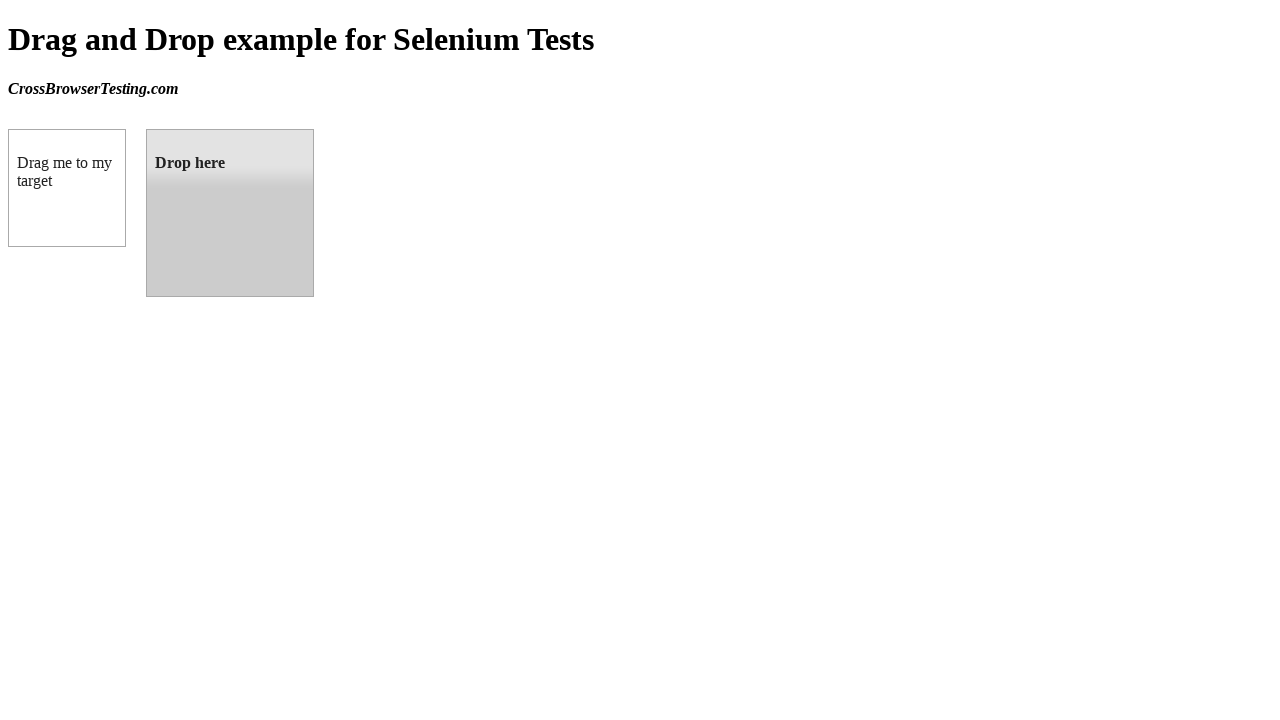

Located draggable source element
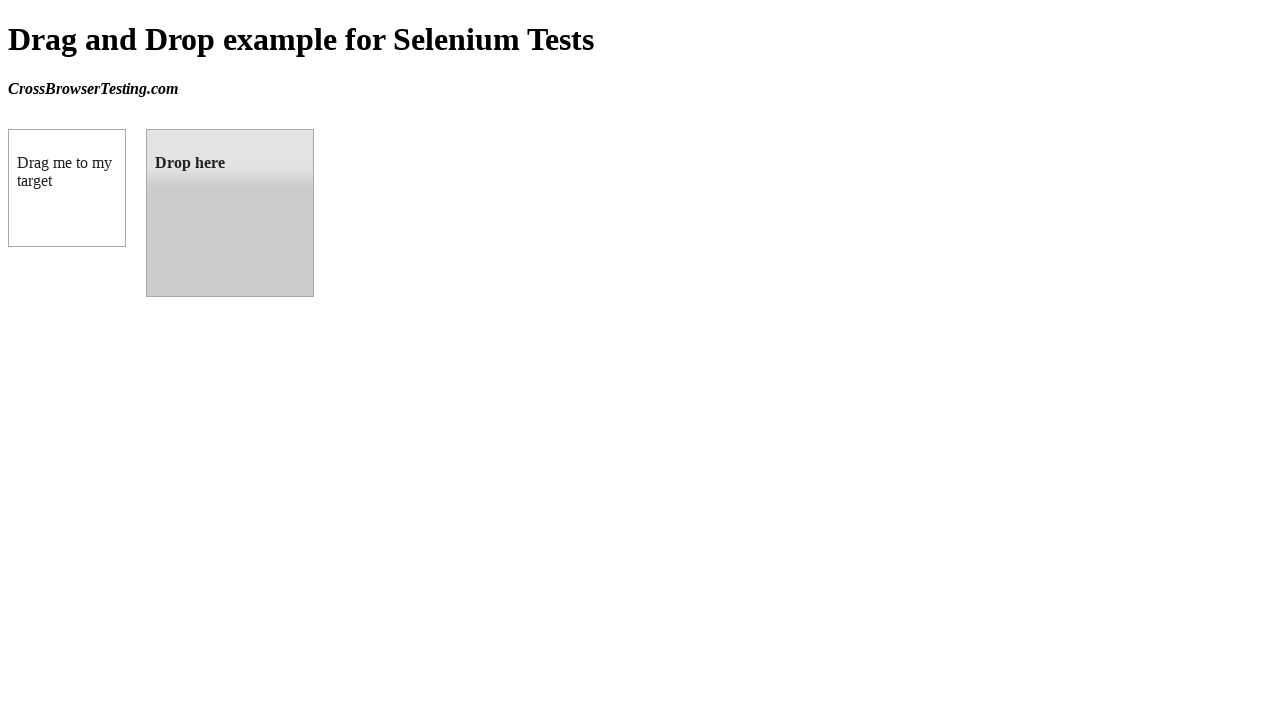

Located droppable target element
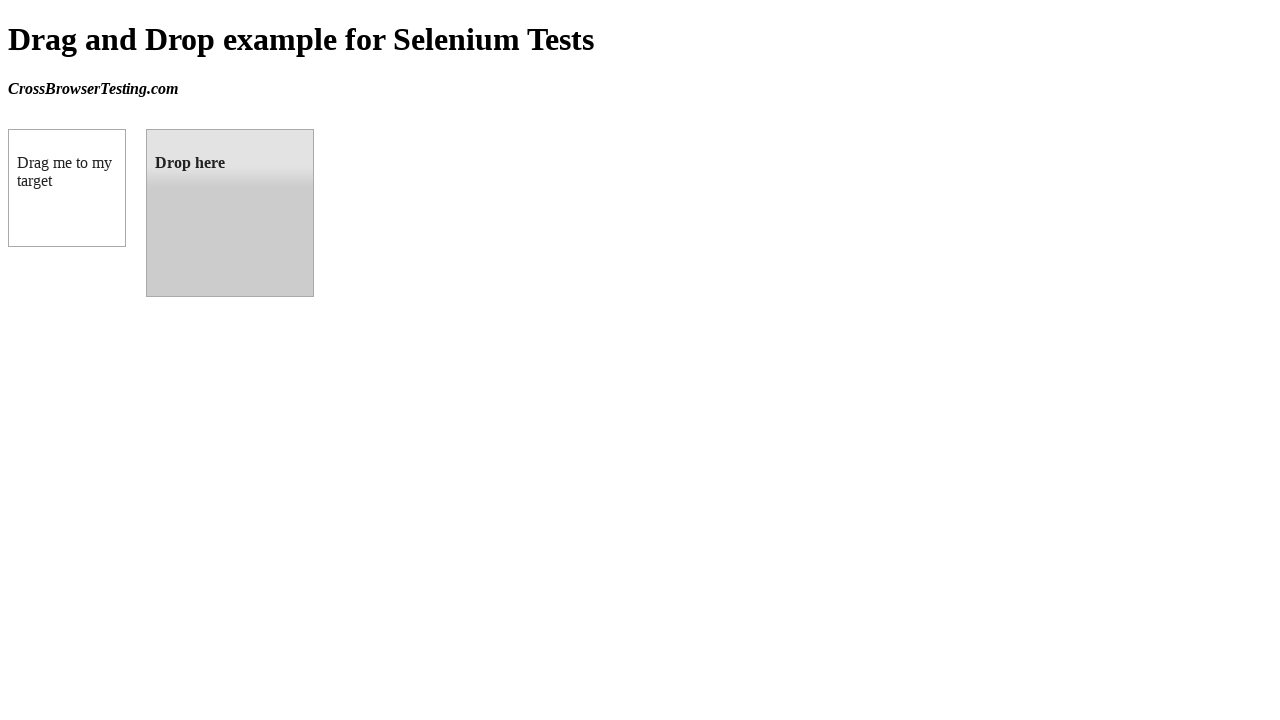

Dragged source element to target location and dropped it at (230, 213)
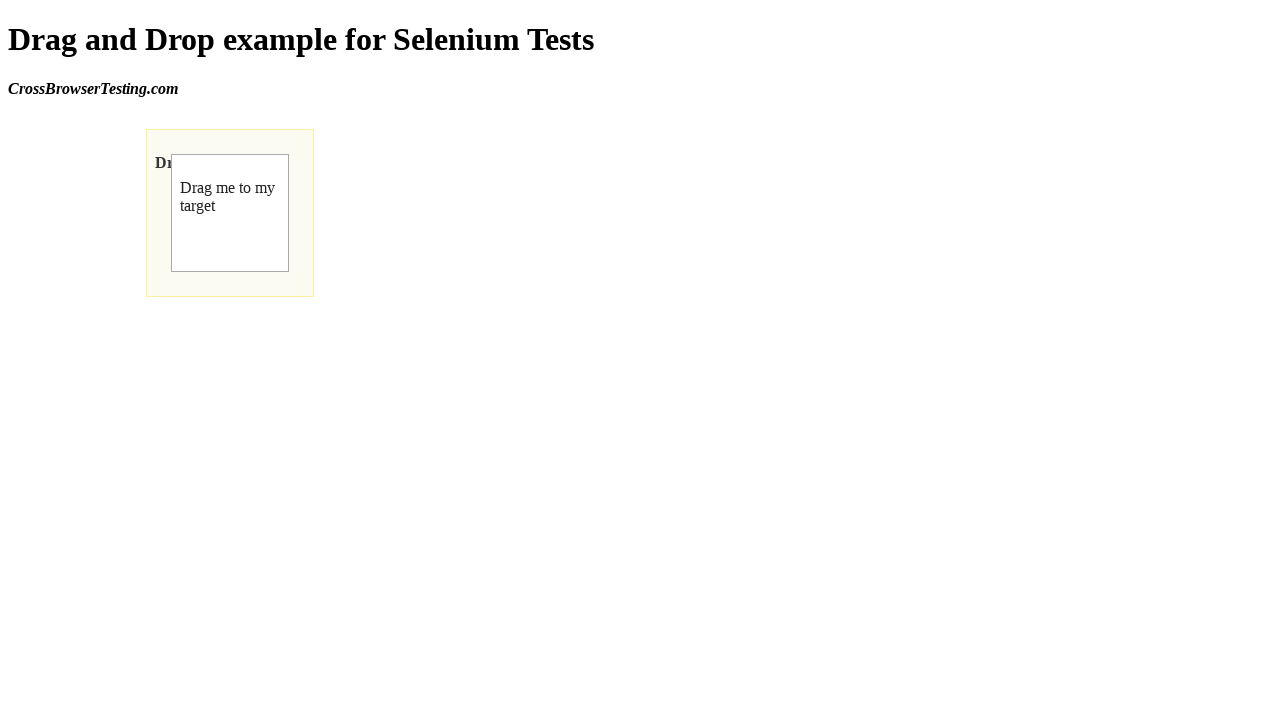

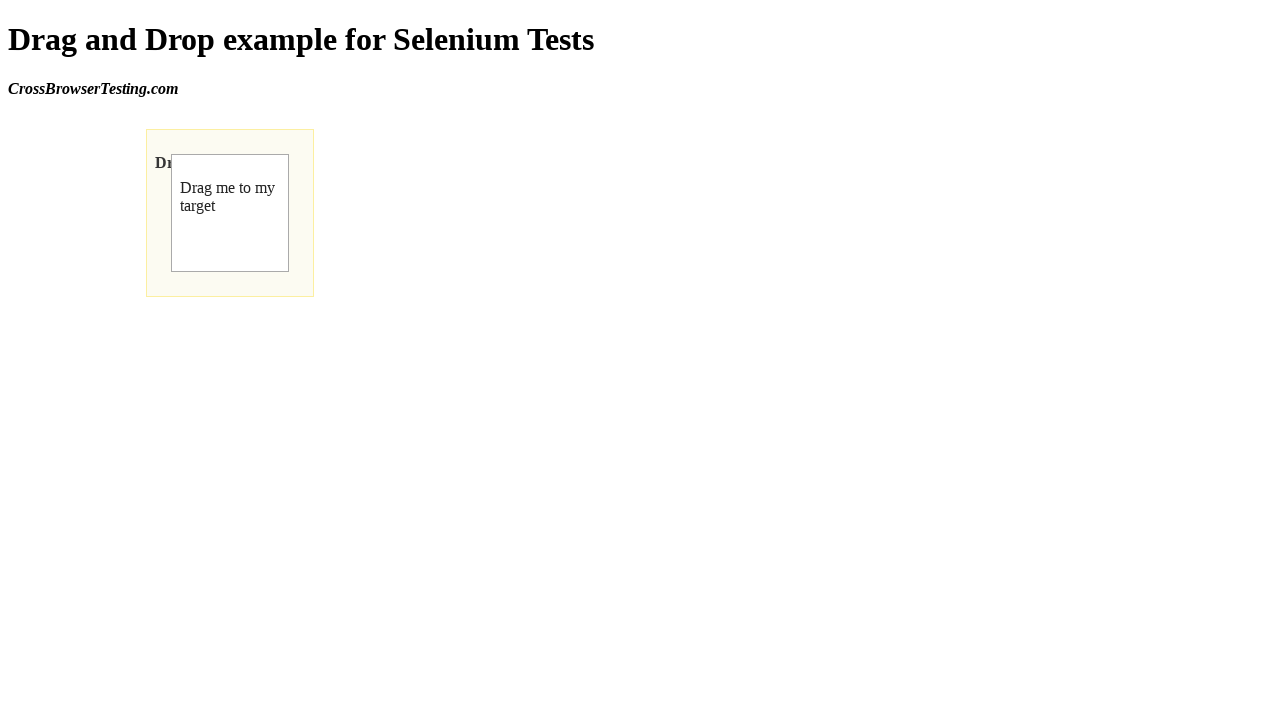